Tests file download functionality by clicking a download link and verifying the download completes

Starting URL: https://testcenter.techproeducation.com/index.php?page=file-download

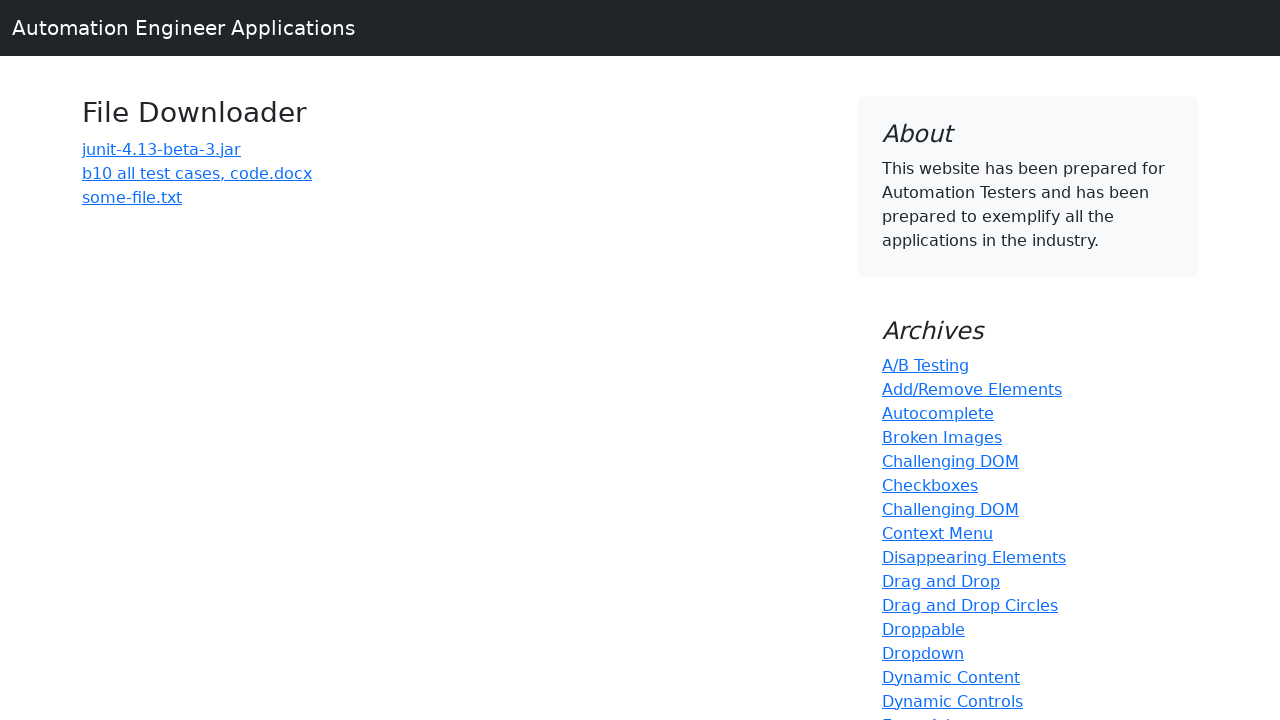

Navigated to file download test page
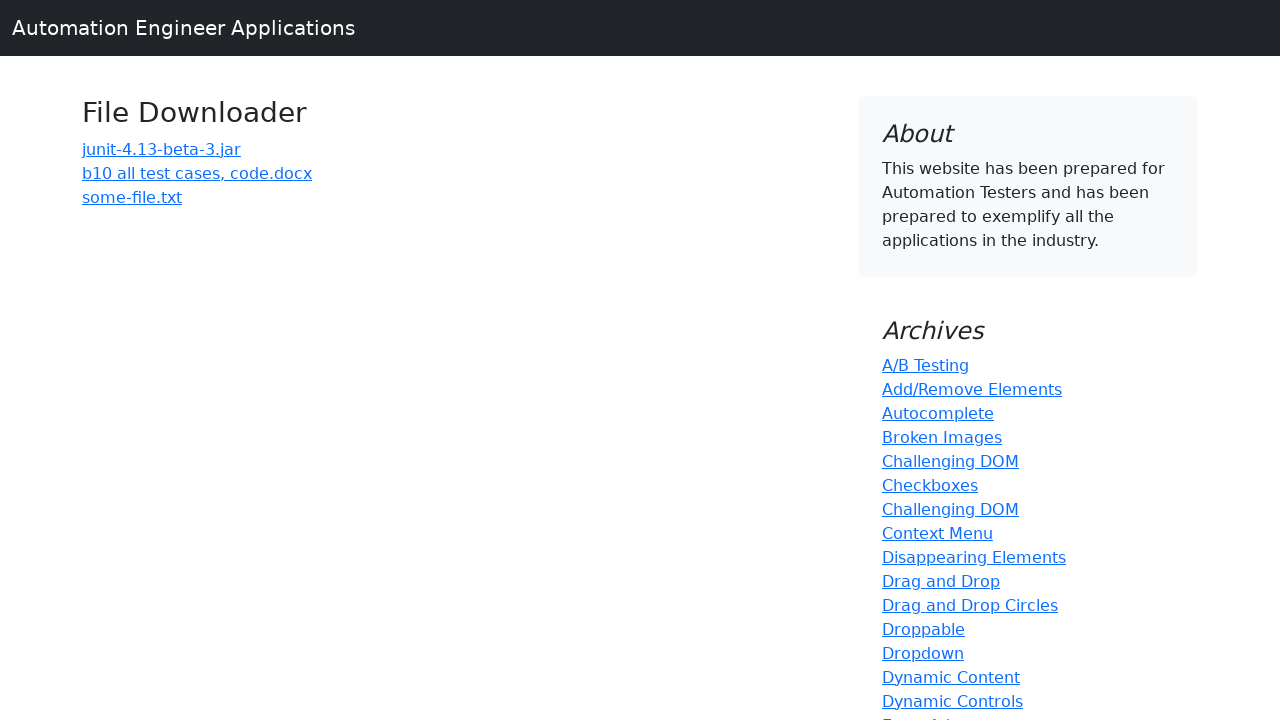

Clicked download link for b10 all test cases document at (197, 173) on text=b10 all
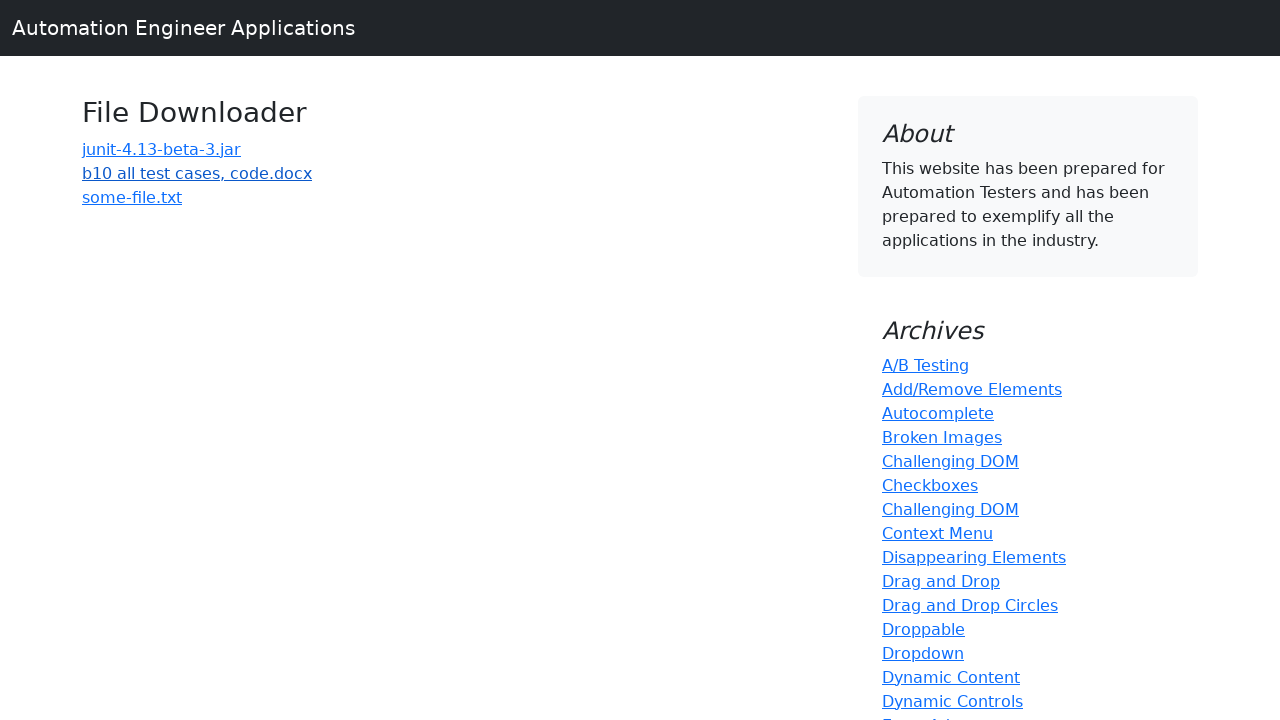

Waited 5 seconds for file download to complete
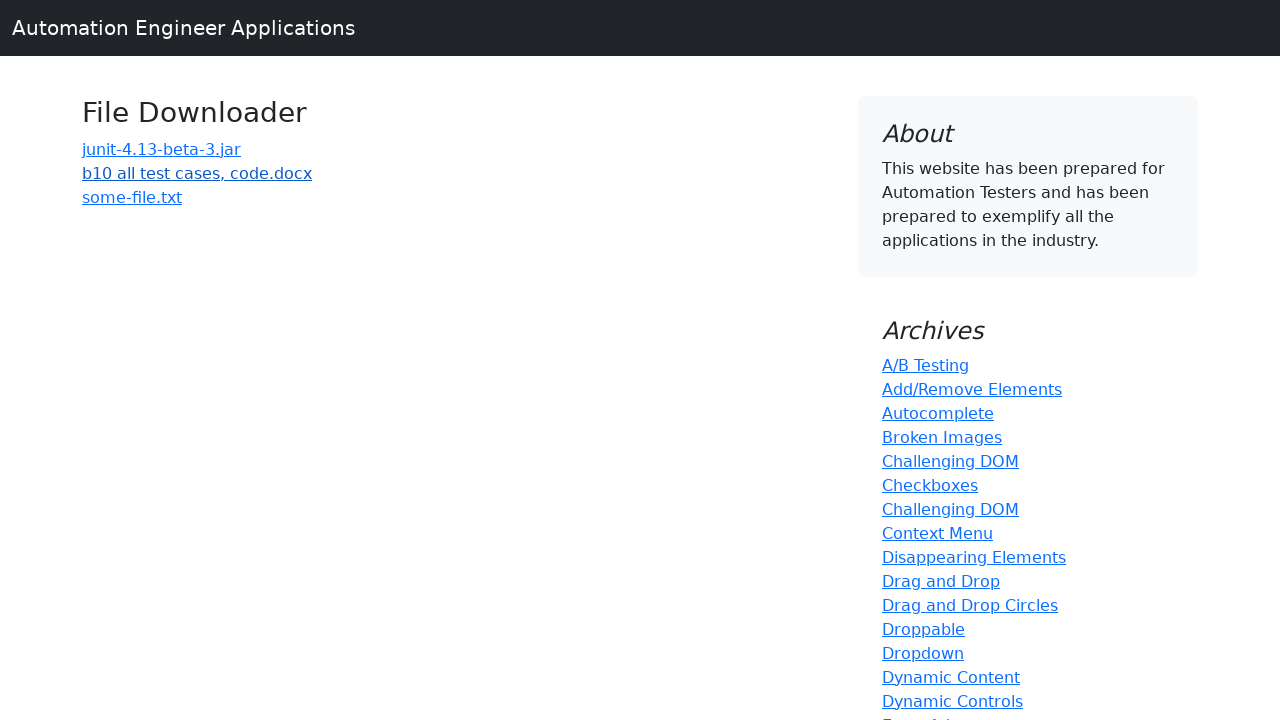

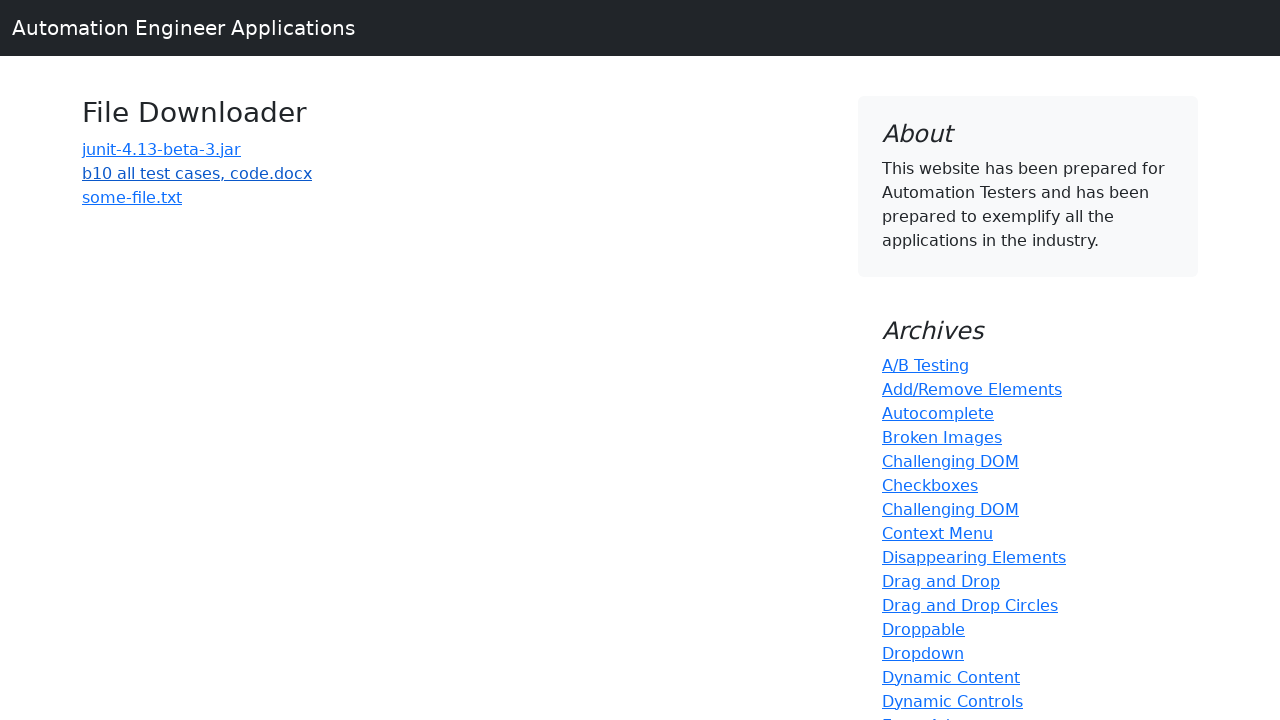